Tests clicking a hidden button that appears after a delay and validates the alert message

Starting URL: https://igorsmasc.github.io/praticando_waits/

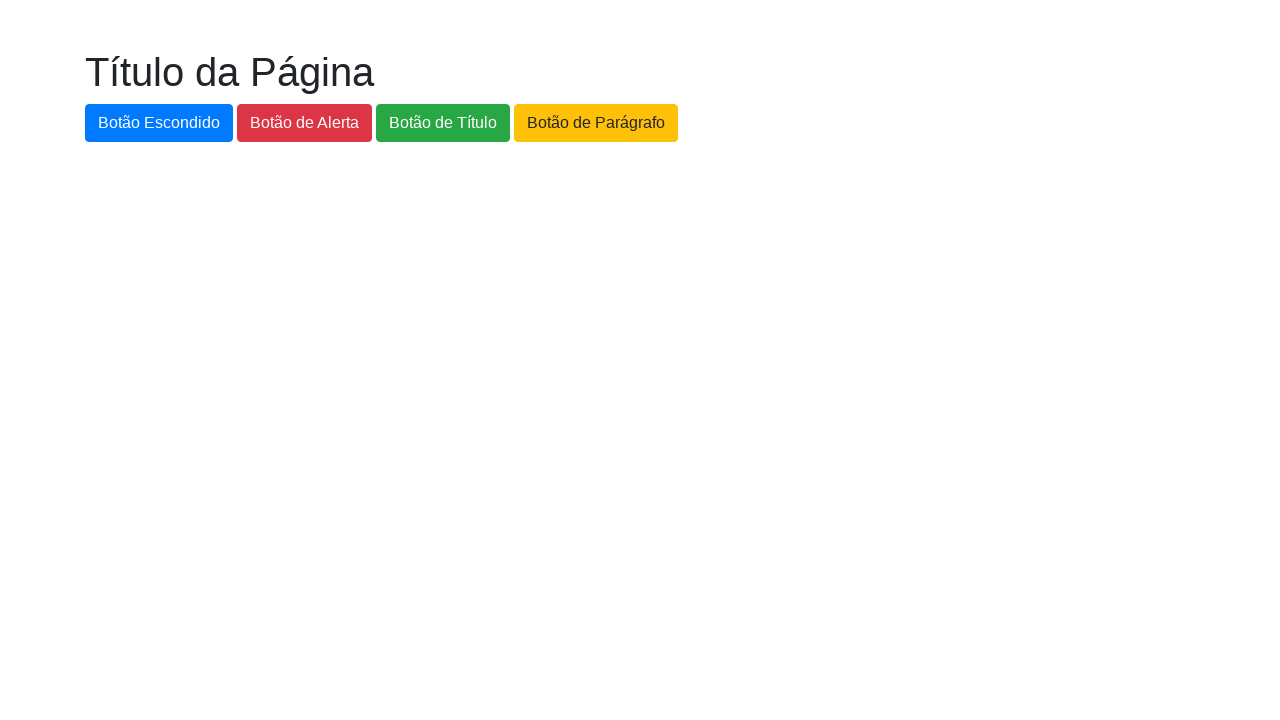

Waited 3.5 seconds for hidden button to appear
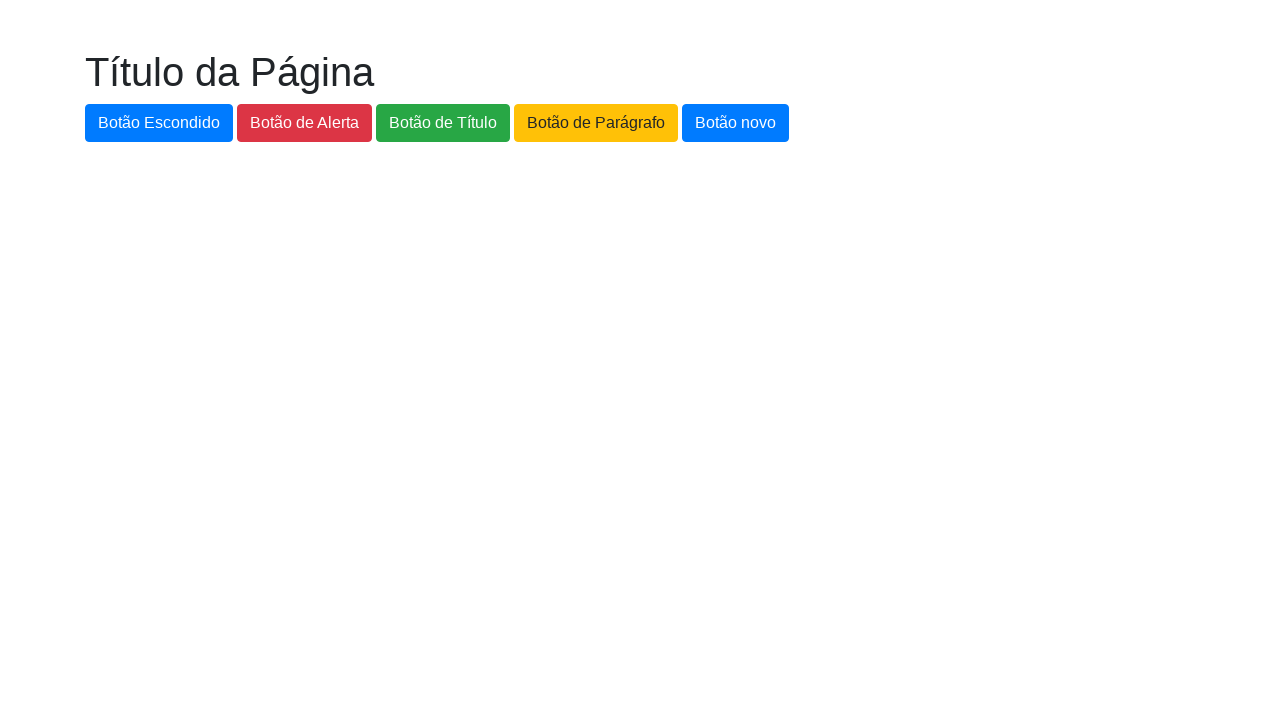

Clicked the hidden button at (159, 123) on #botao-escondido
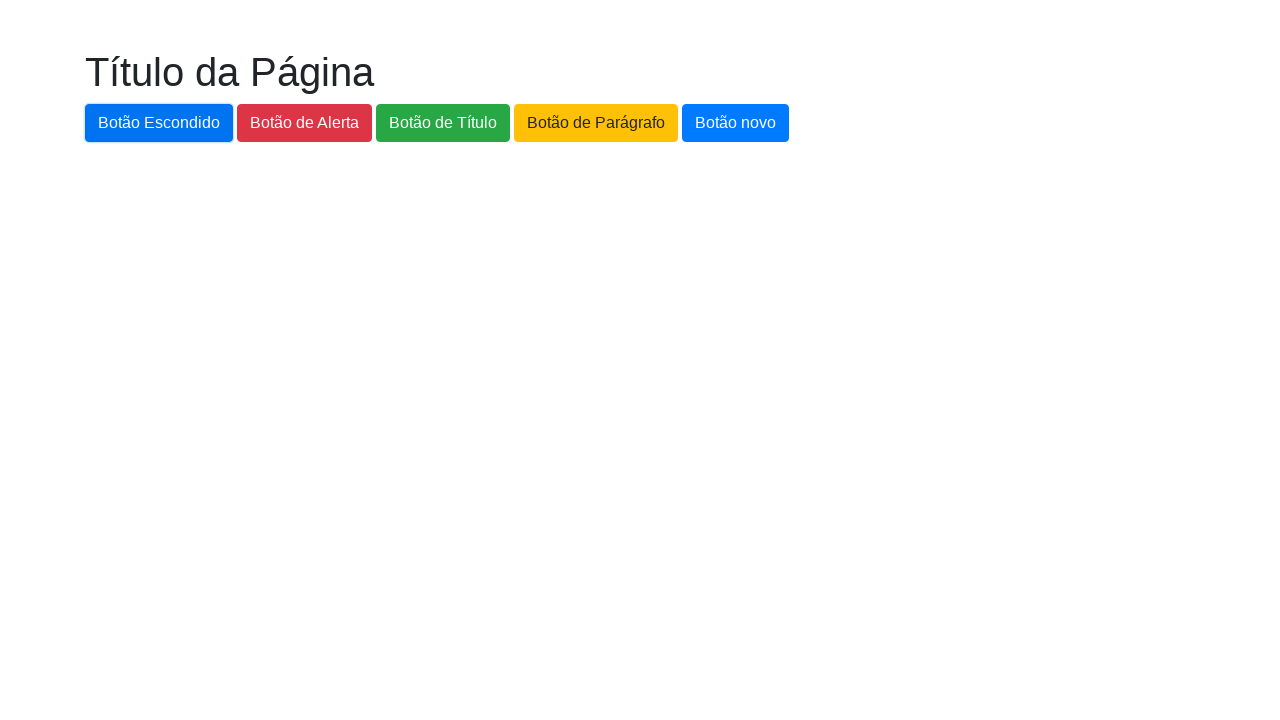

Set up dialog handler to accept alerts
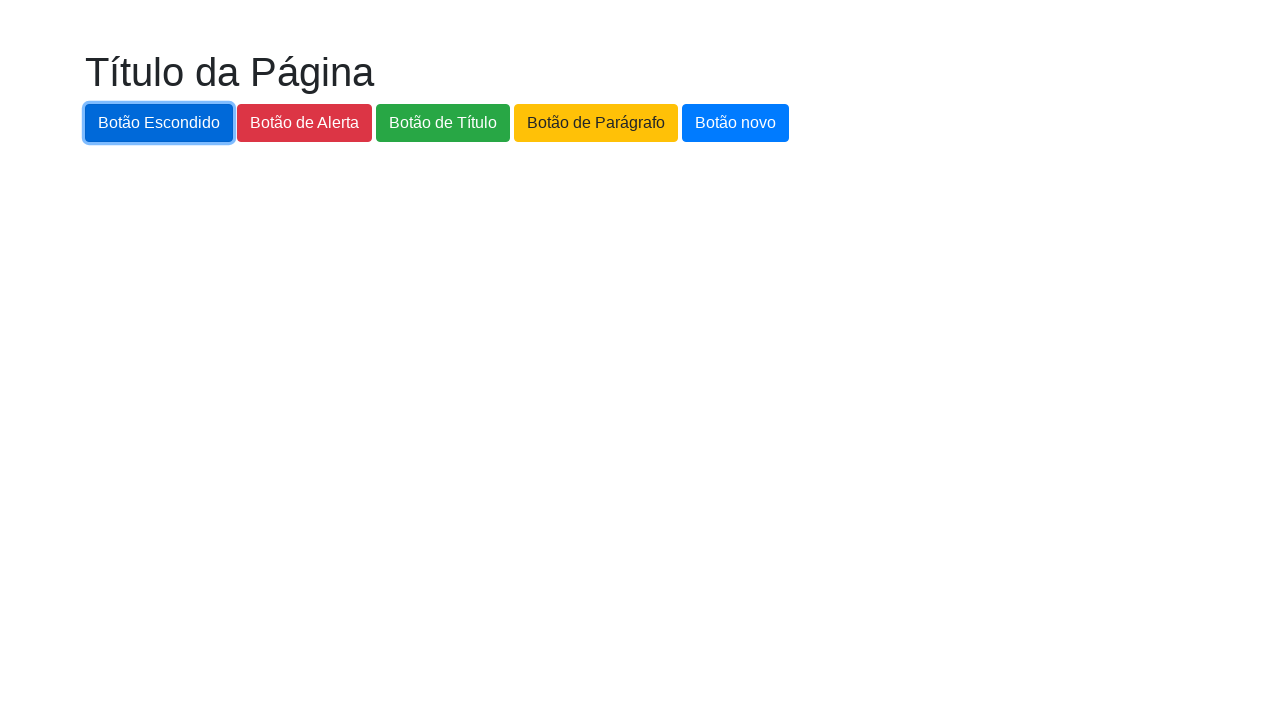

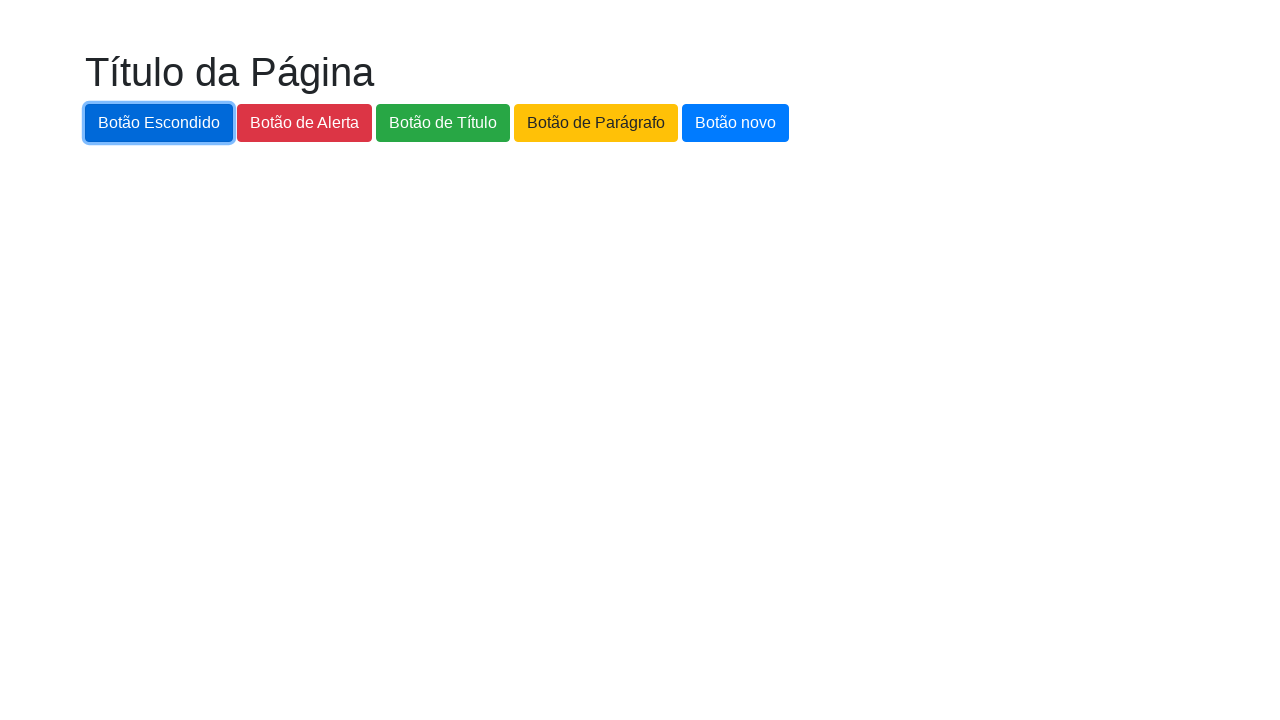